Tests iframe interaction by locating and clicking a navbar toggler icon within an iframe on the page.

Starting URL: https://www.qa-practice.com/elements/iframe/iframe_page

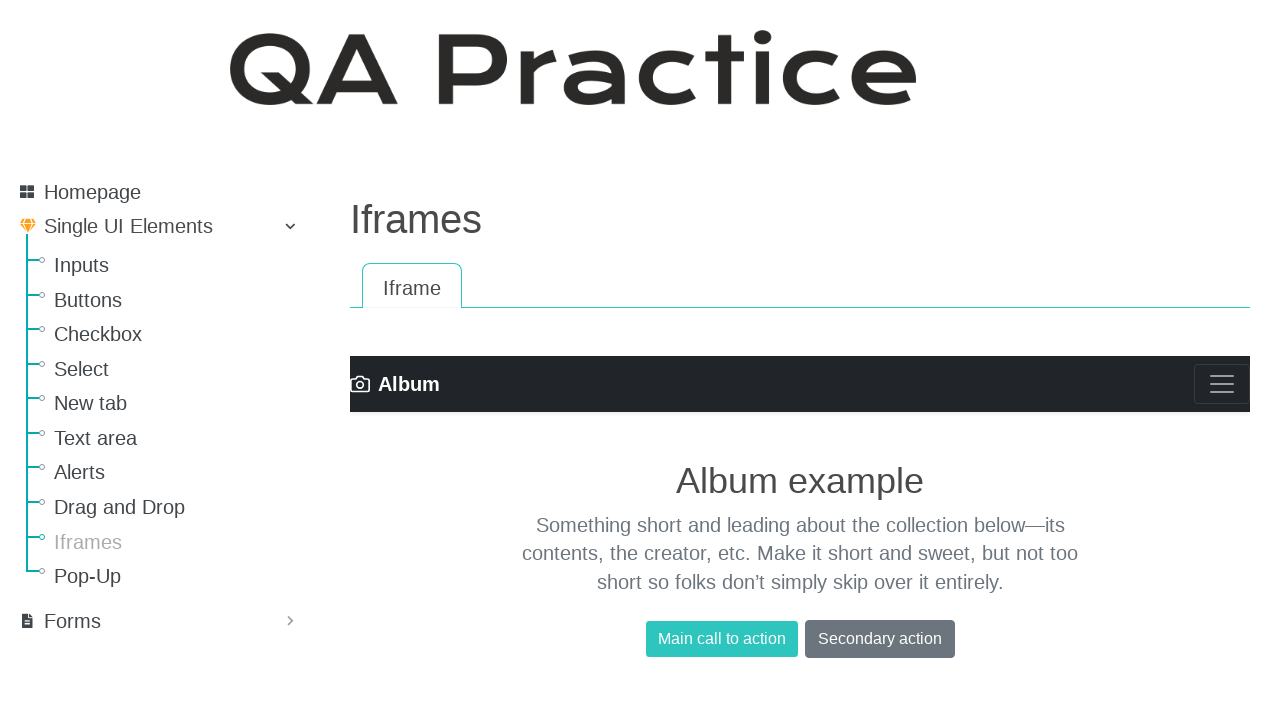

Navigated to iframe practice page
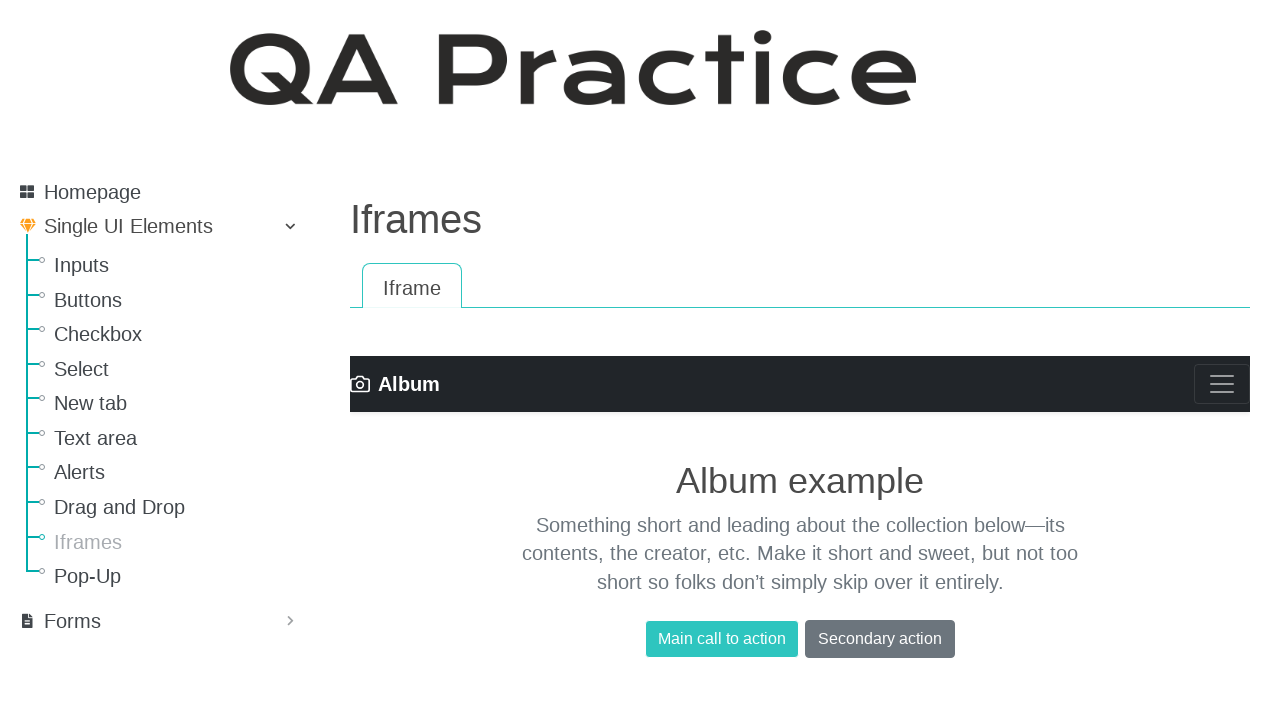

Located navbar toggler icon within iframe
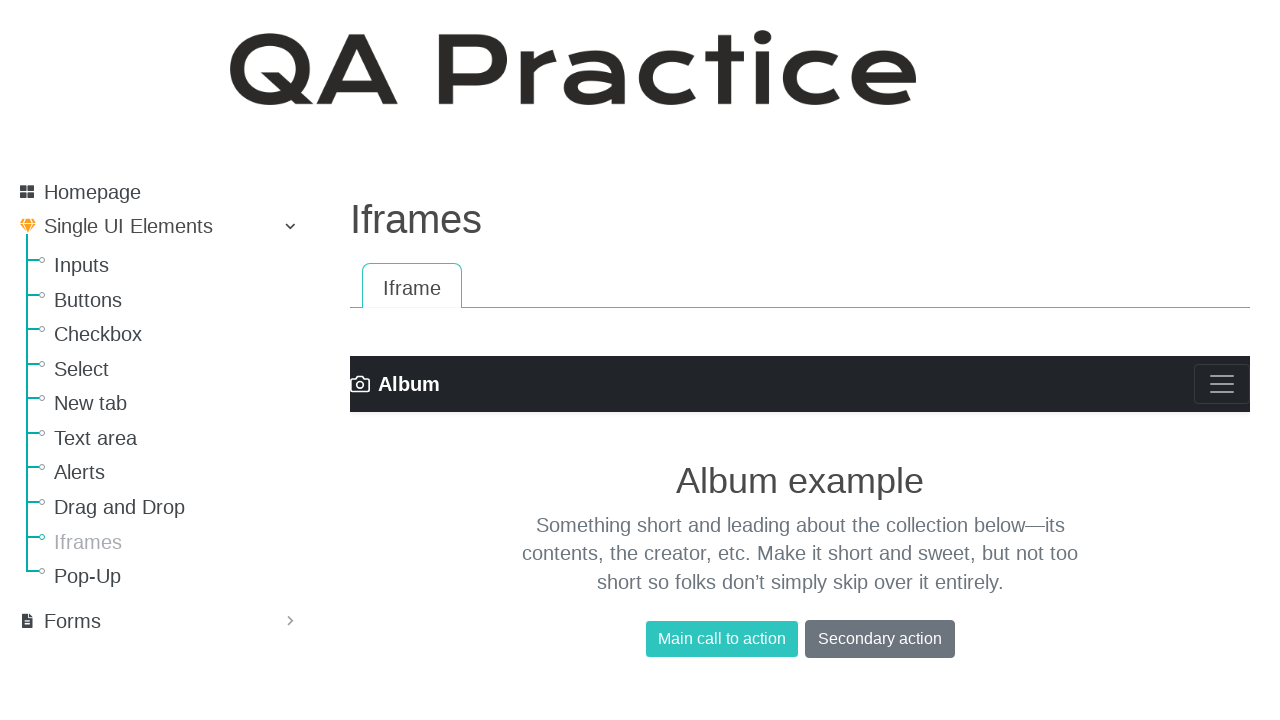

Clicked navbar toggler icon in iframe at (1222, 384) on .navbar-toggler-icon
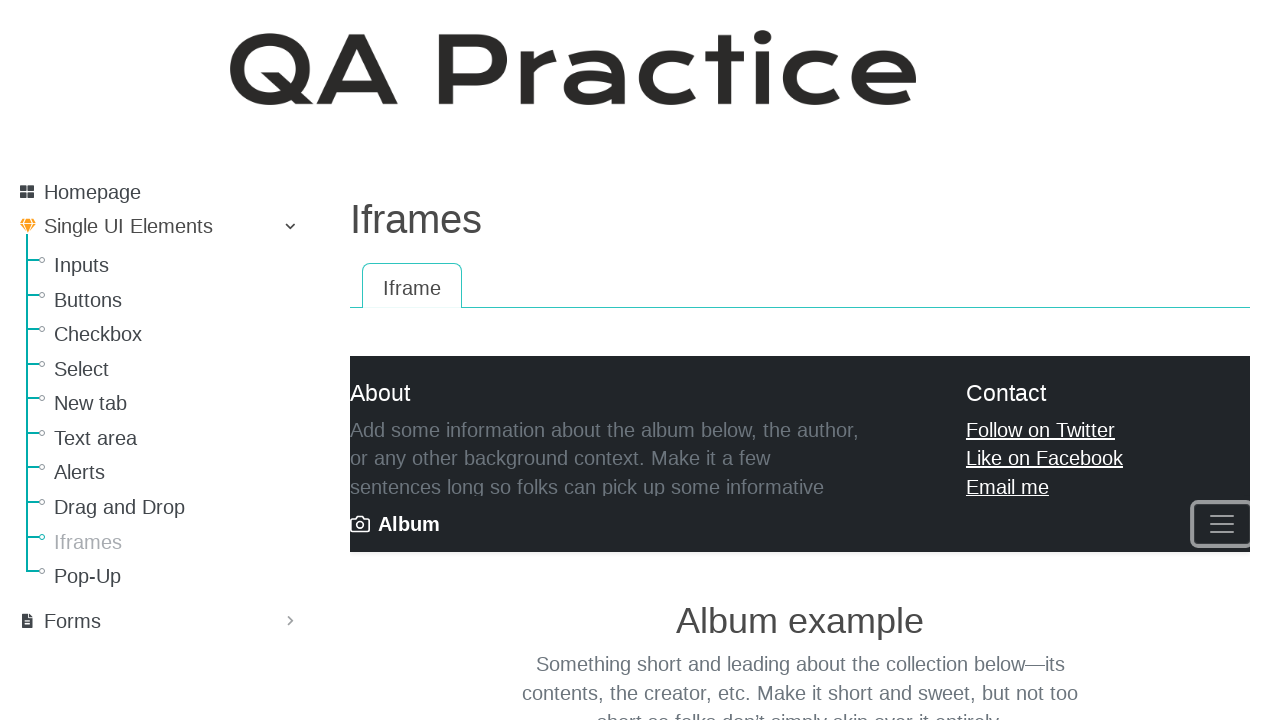

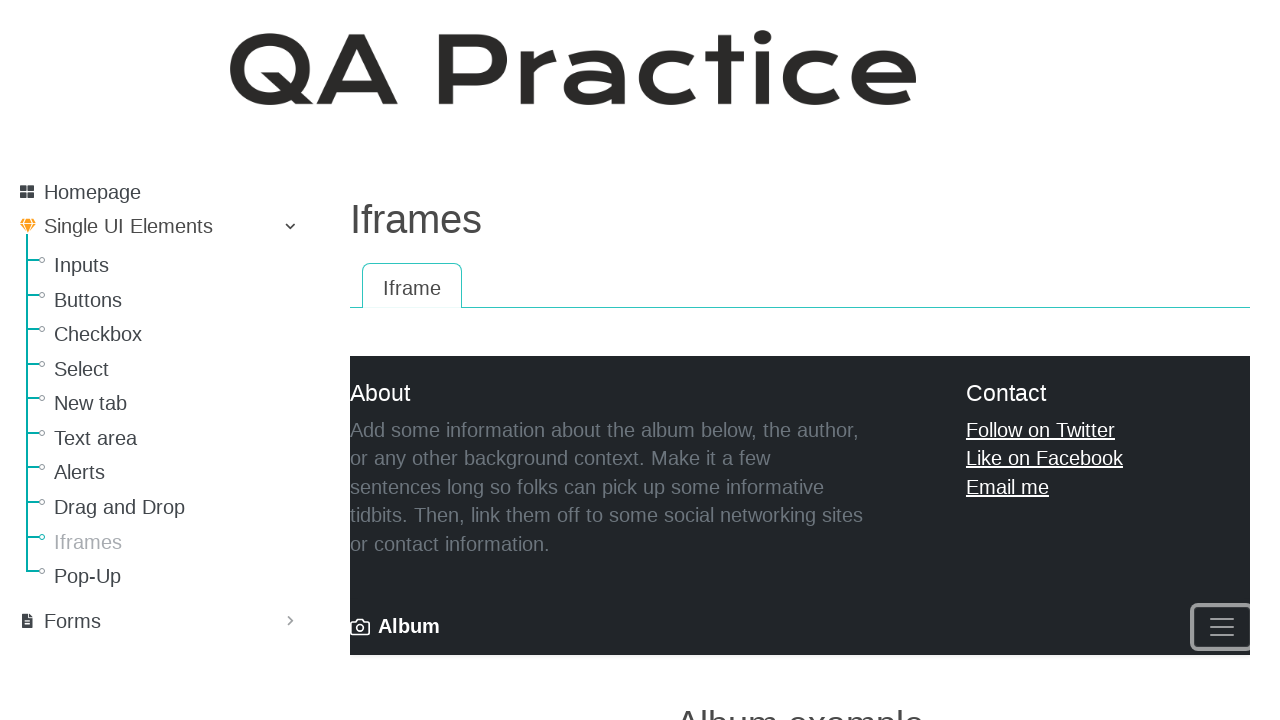